Tests a basic web form by filling text and password fields, submitting the form, and verifying the success message

Starting URL: https://www.selenium.dev/selenium/web/web-form.html

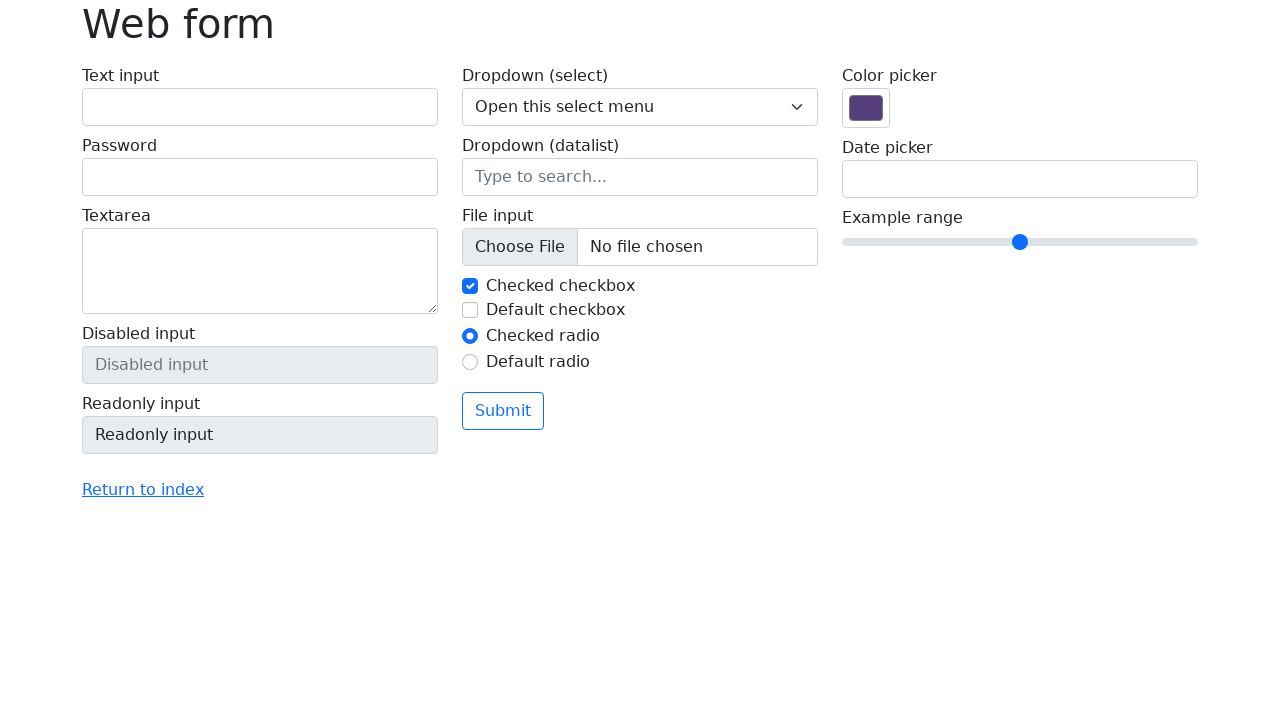

Filled text field with 'Selenium' on #my-text-id
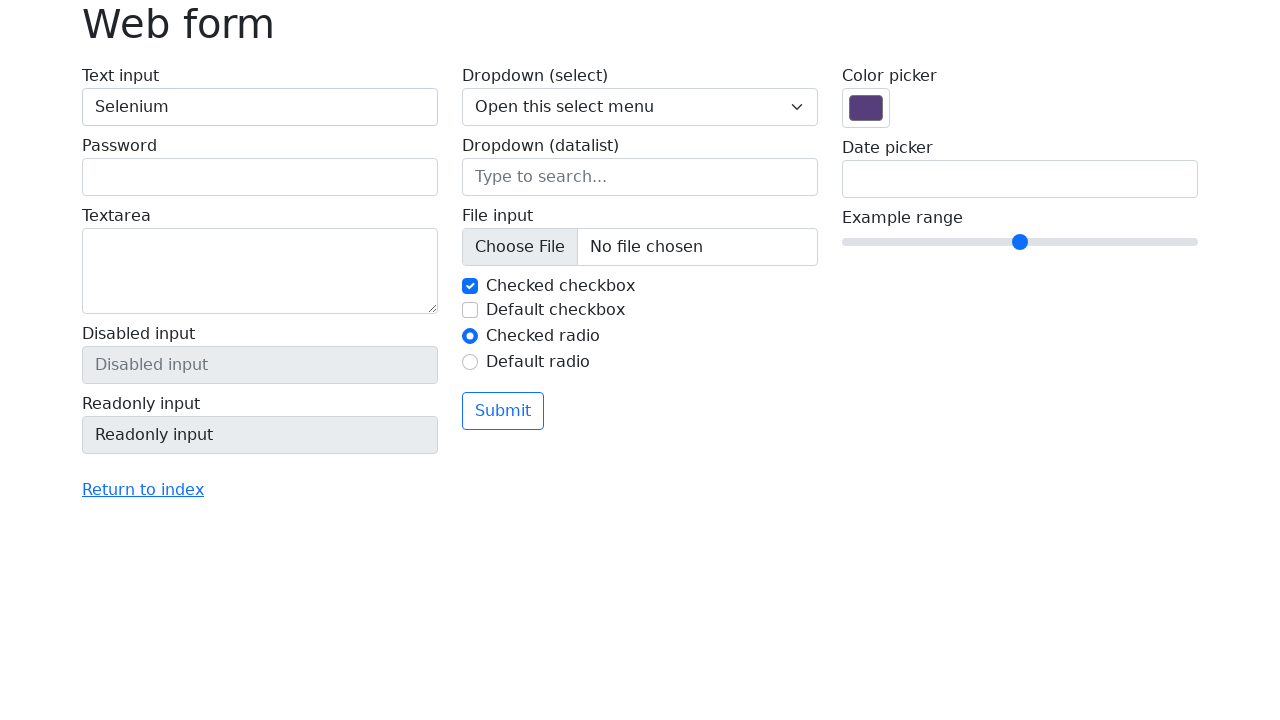

Filled password field with '555' on input[name='my-password']
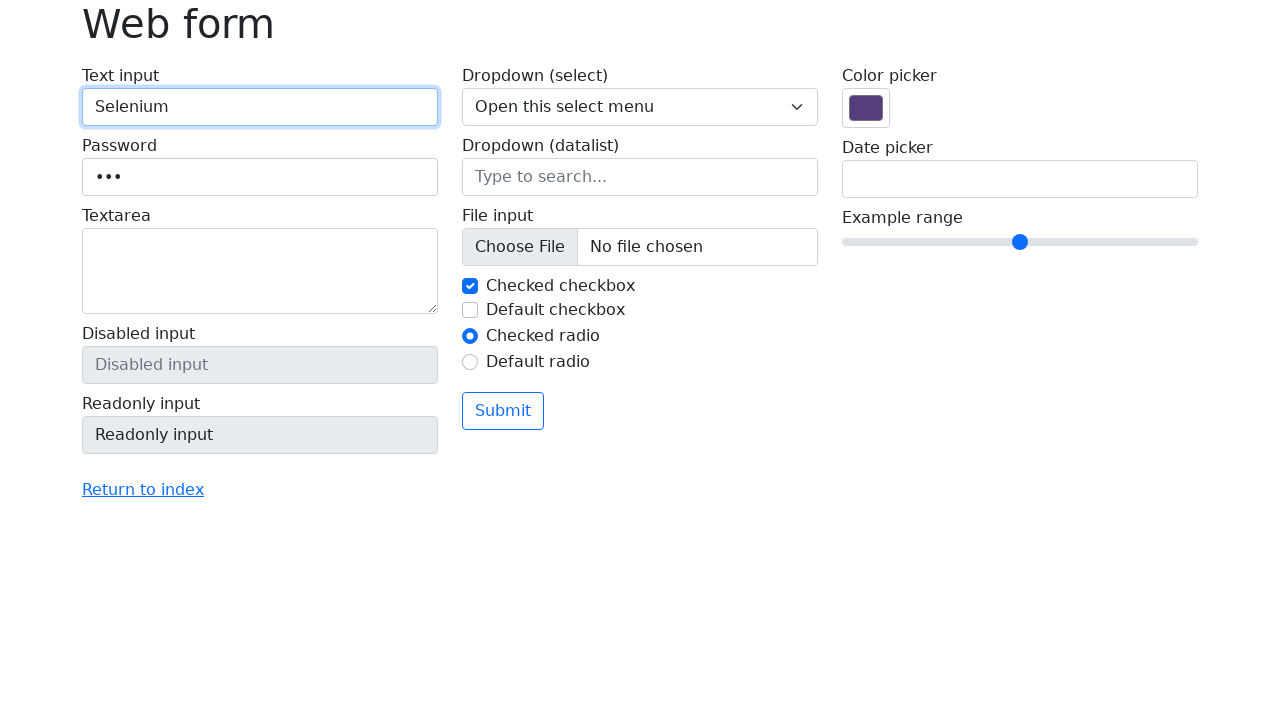

Clicked submit button at (503, 411) on button
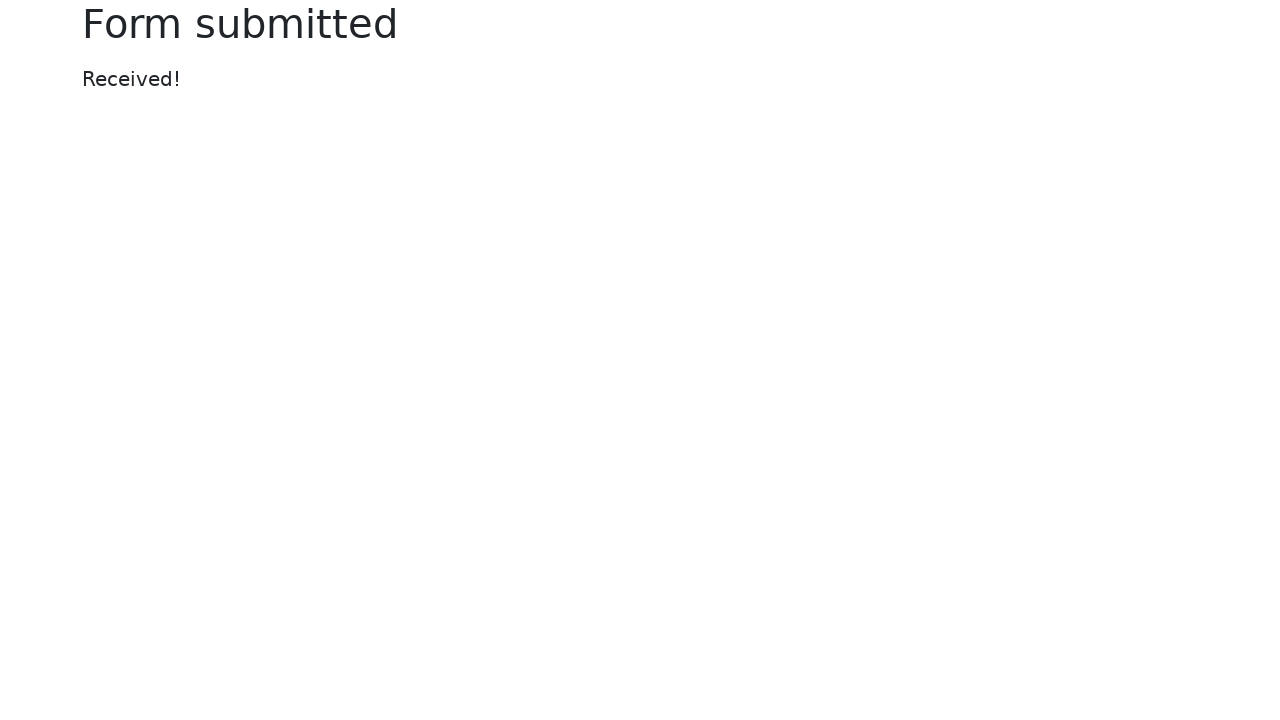

Success message element loaded
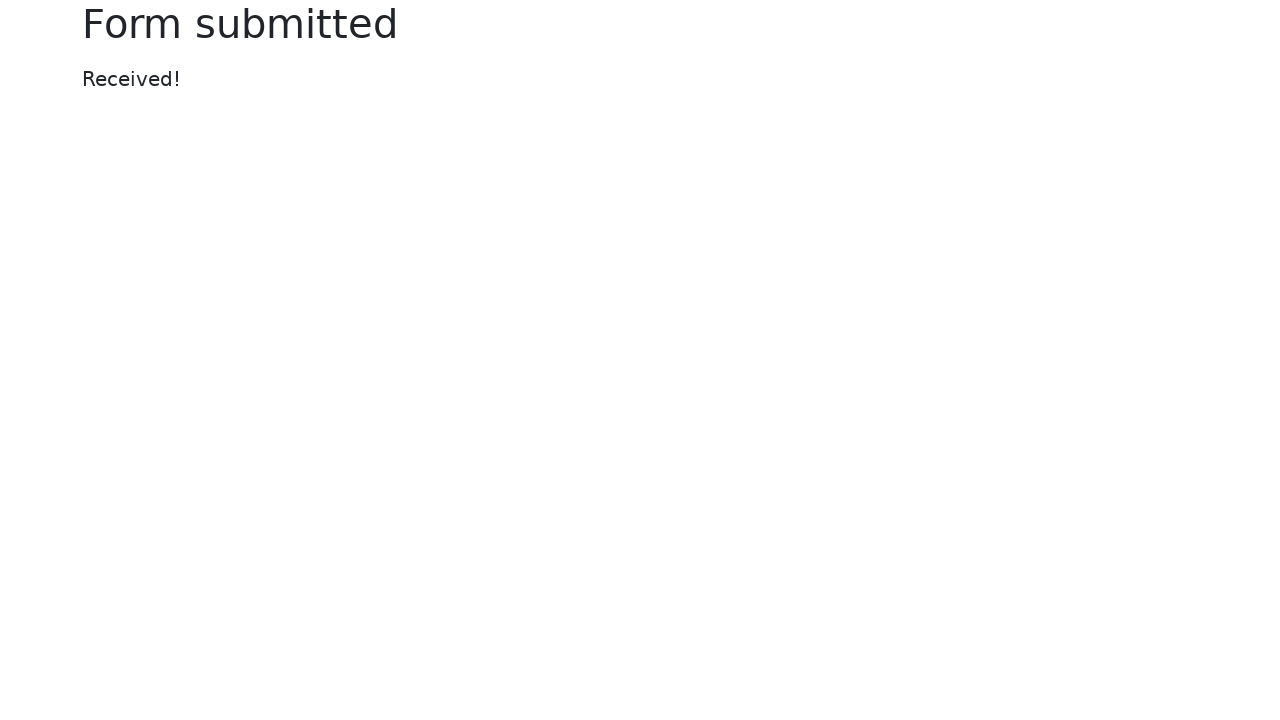

Located success message element
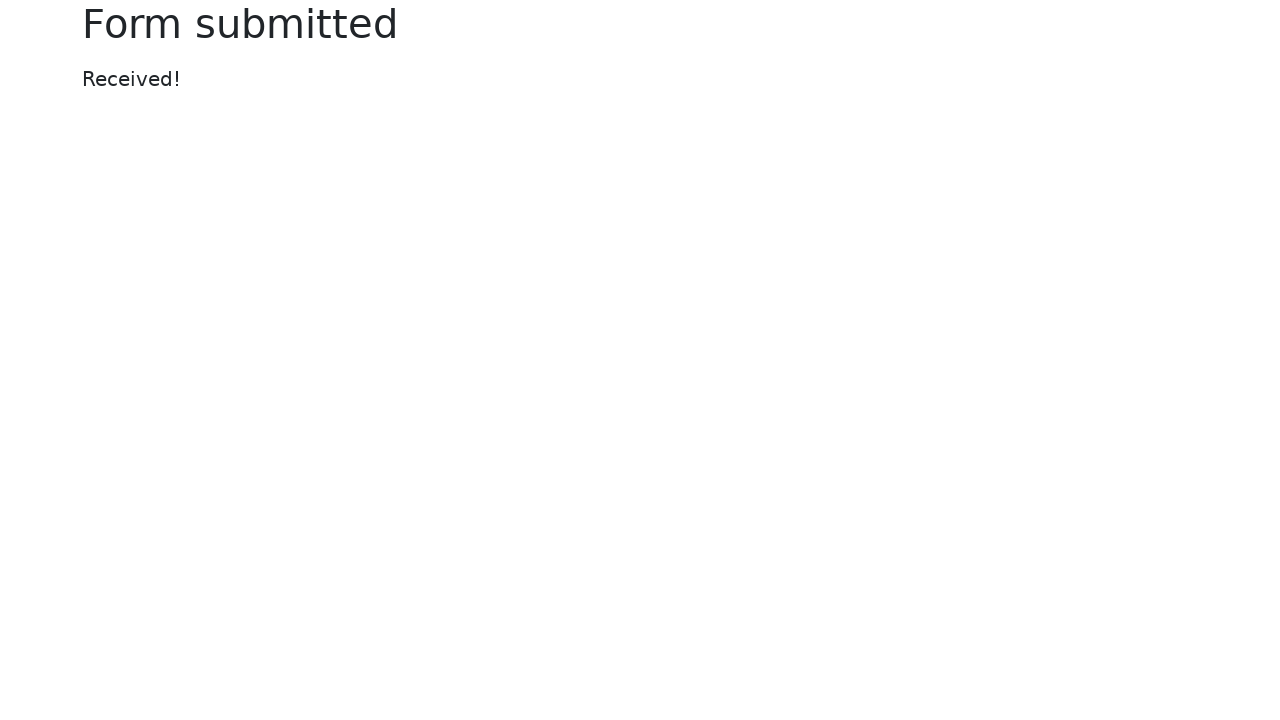

Verified success message displays 'Received!'
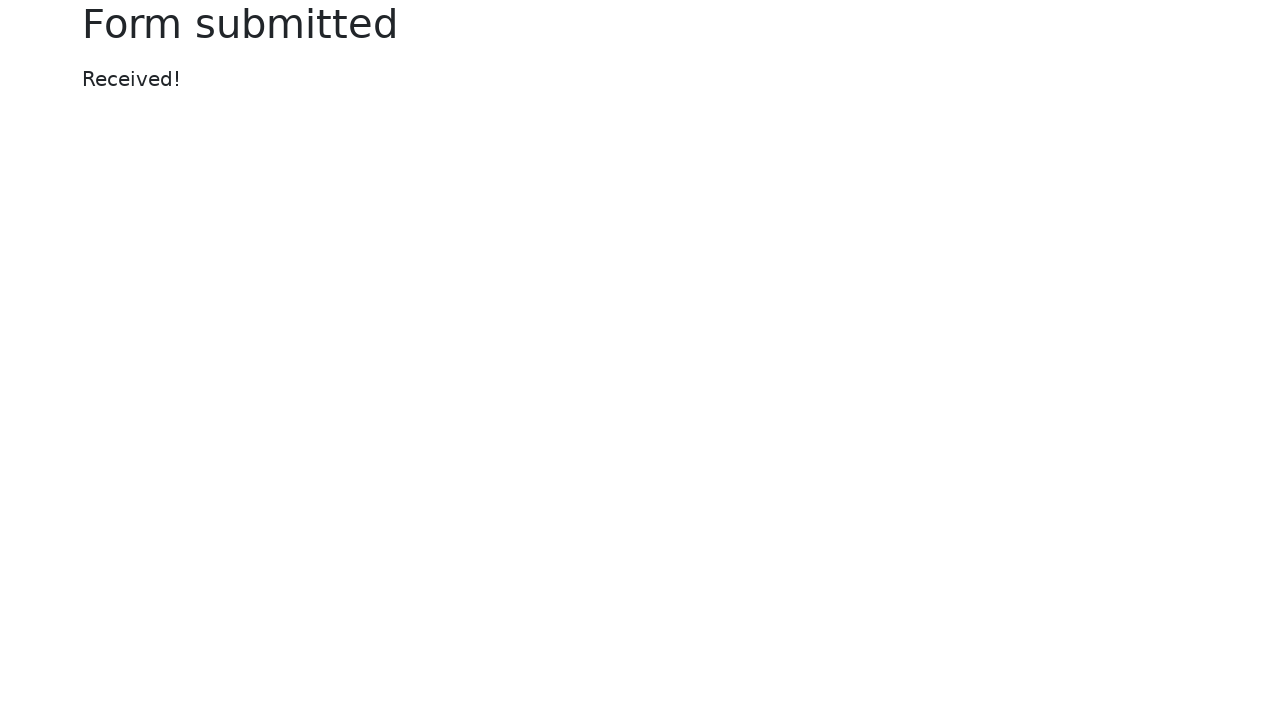

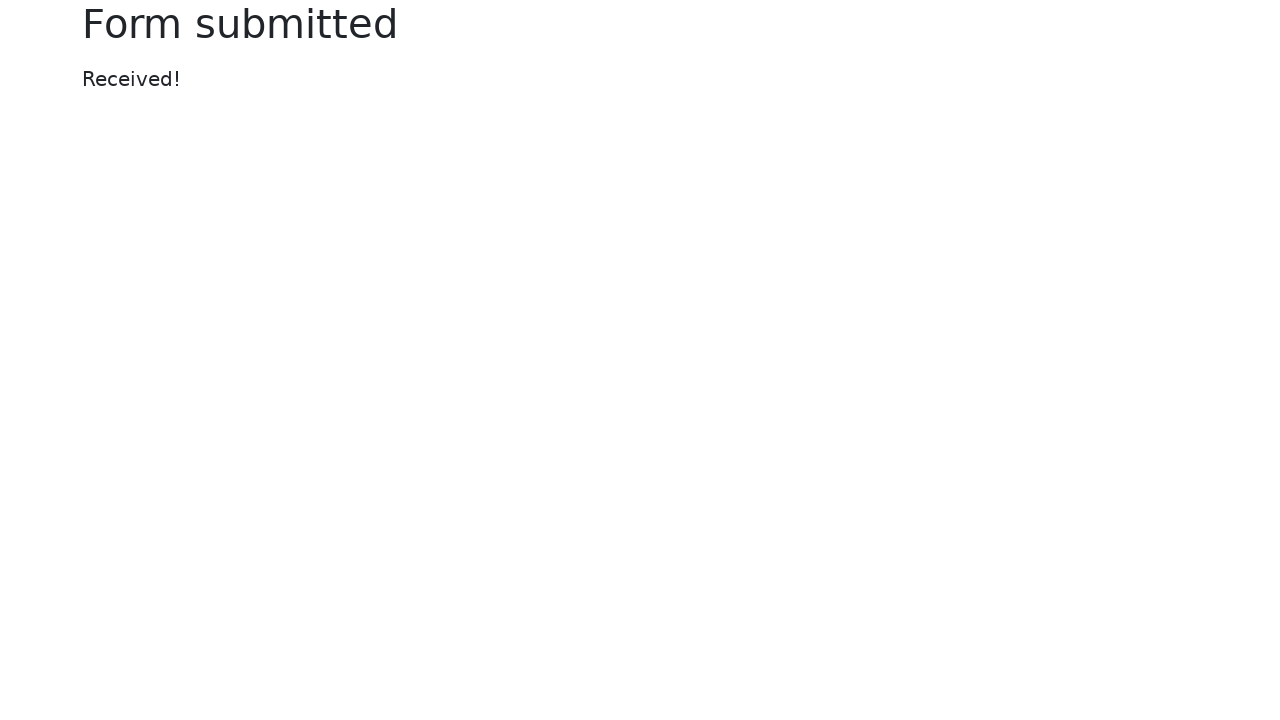